Navigates to the actiTime login page, maximizes the window, and verifies the page title is accessible

Starting URL: https://demo.actitime.com/login.do

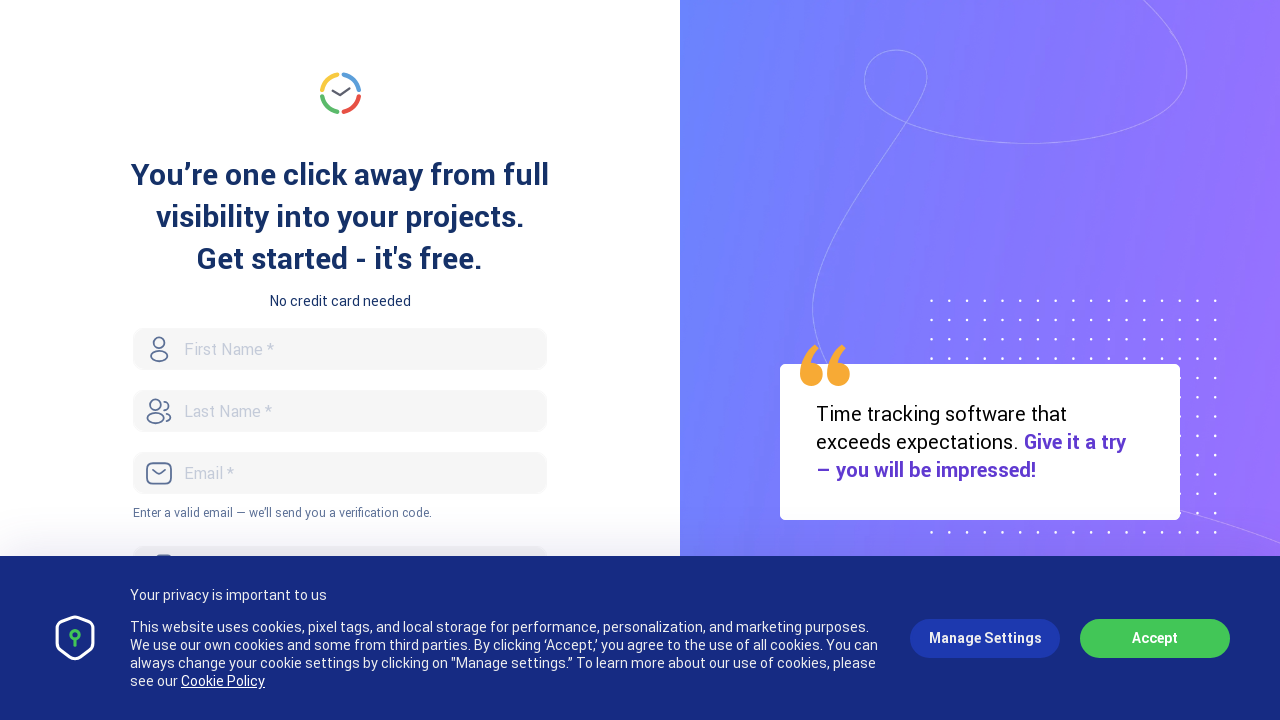

Set viewport size to 1920x1080 to maximize window
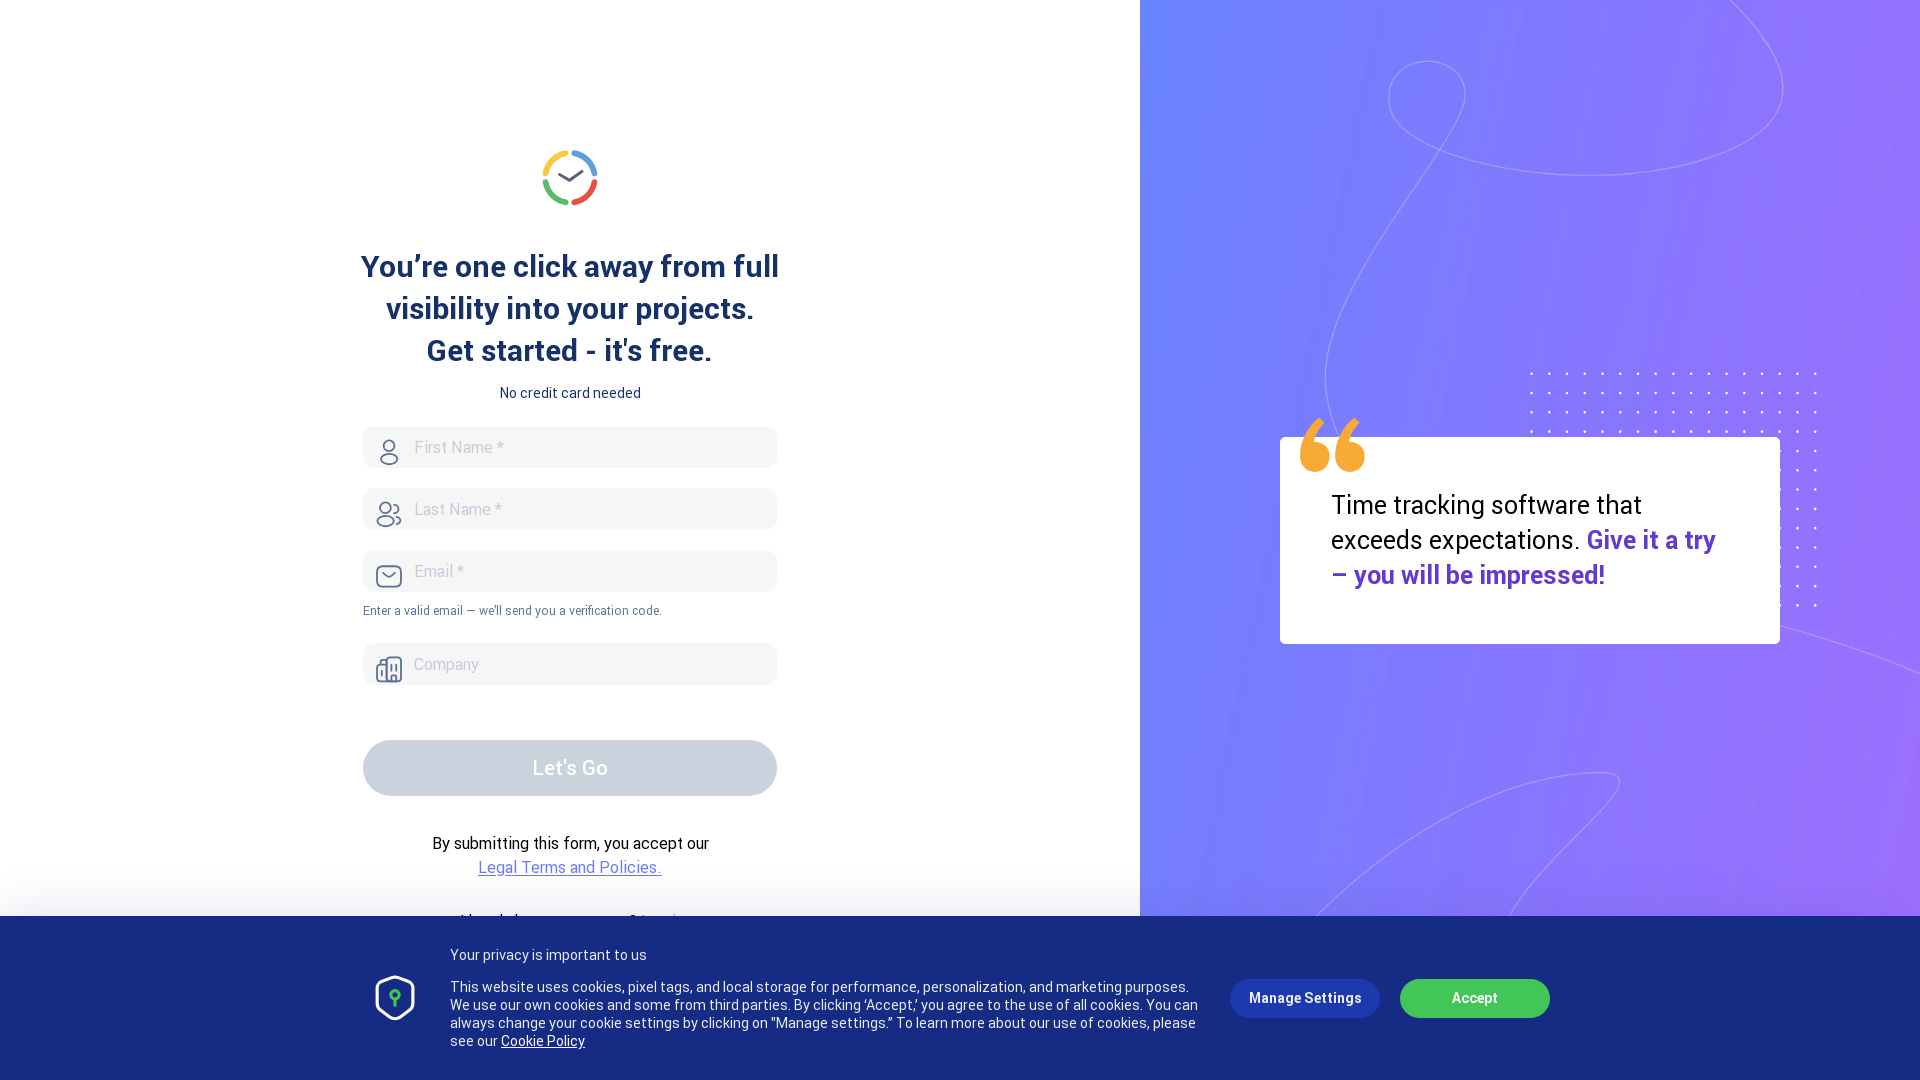

Retrieved page title: Free Timesheet Online Trial
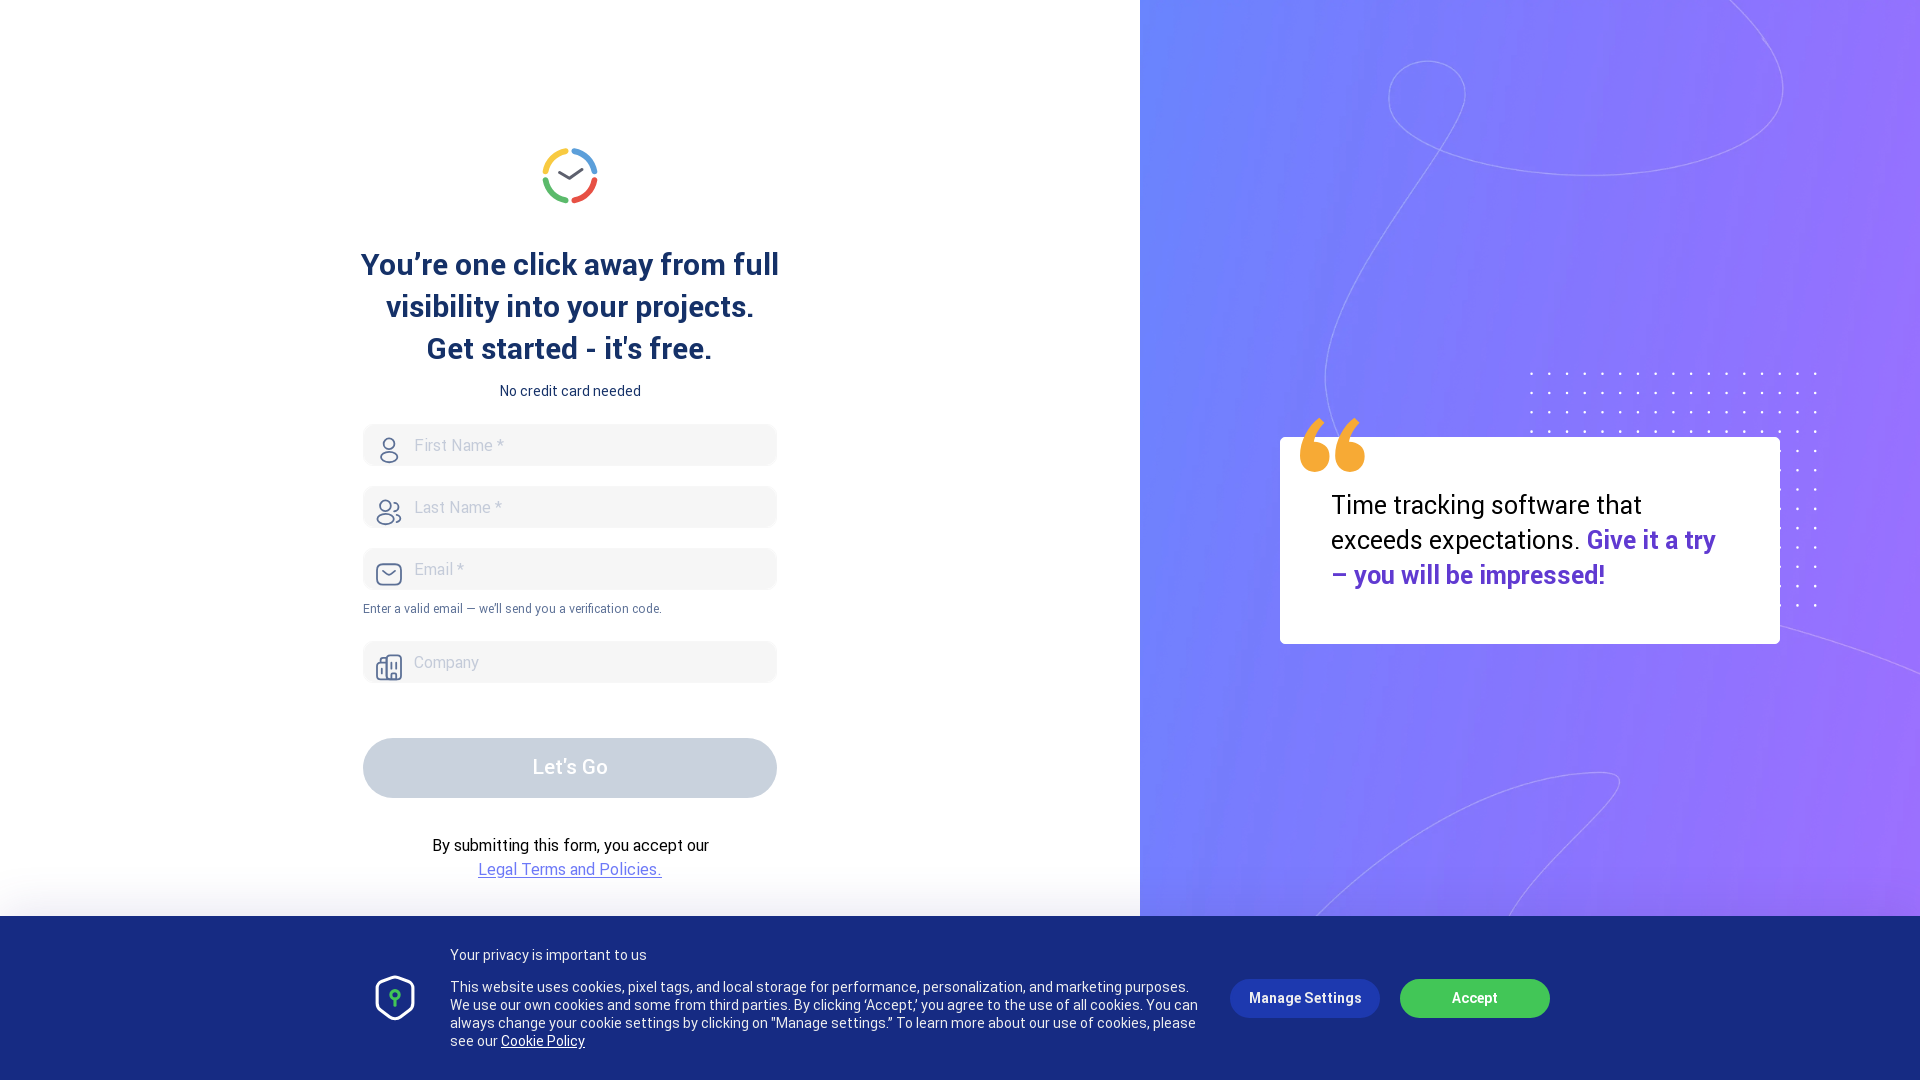

Printed page title to console
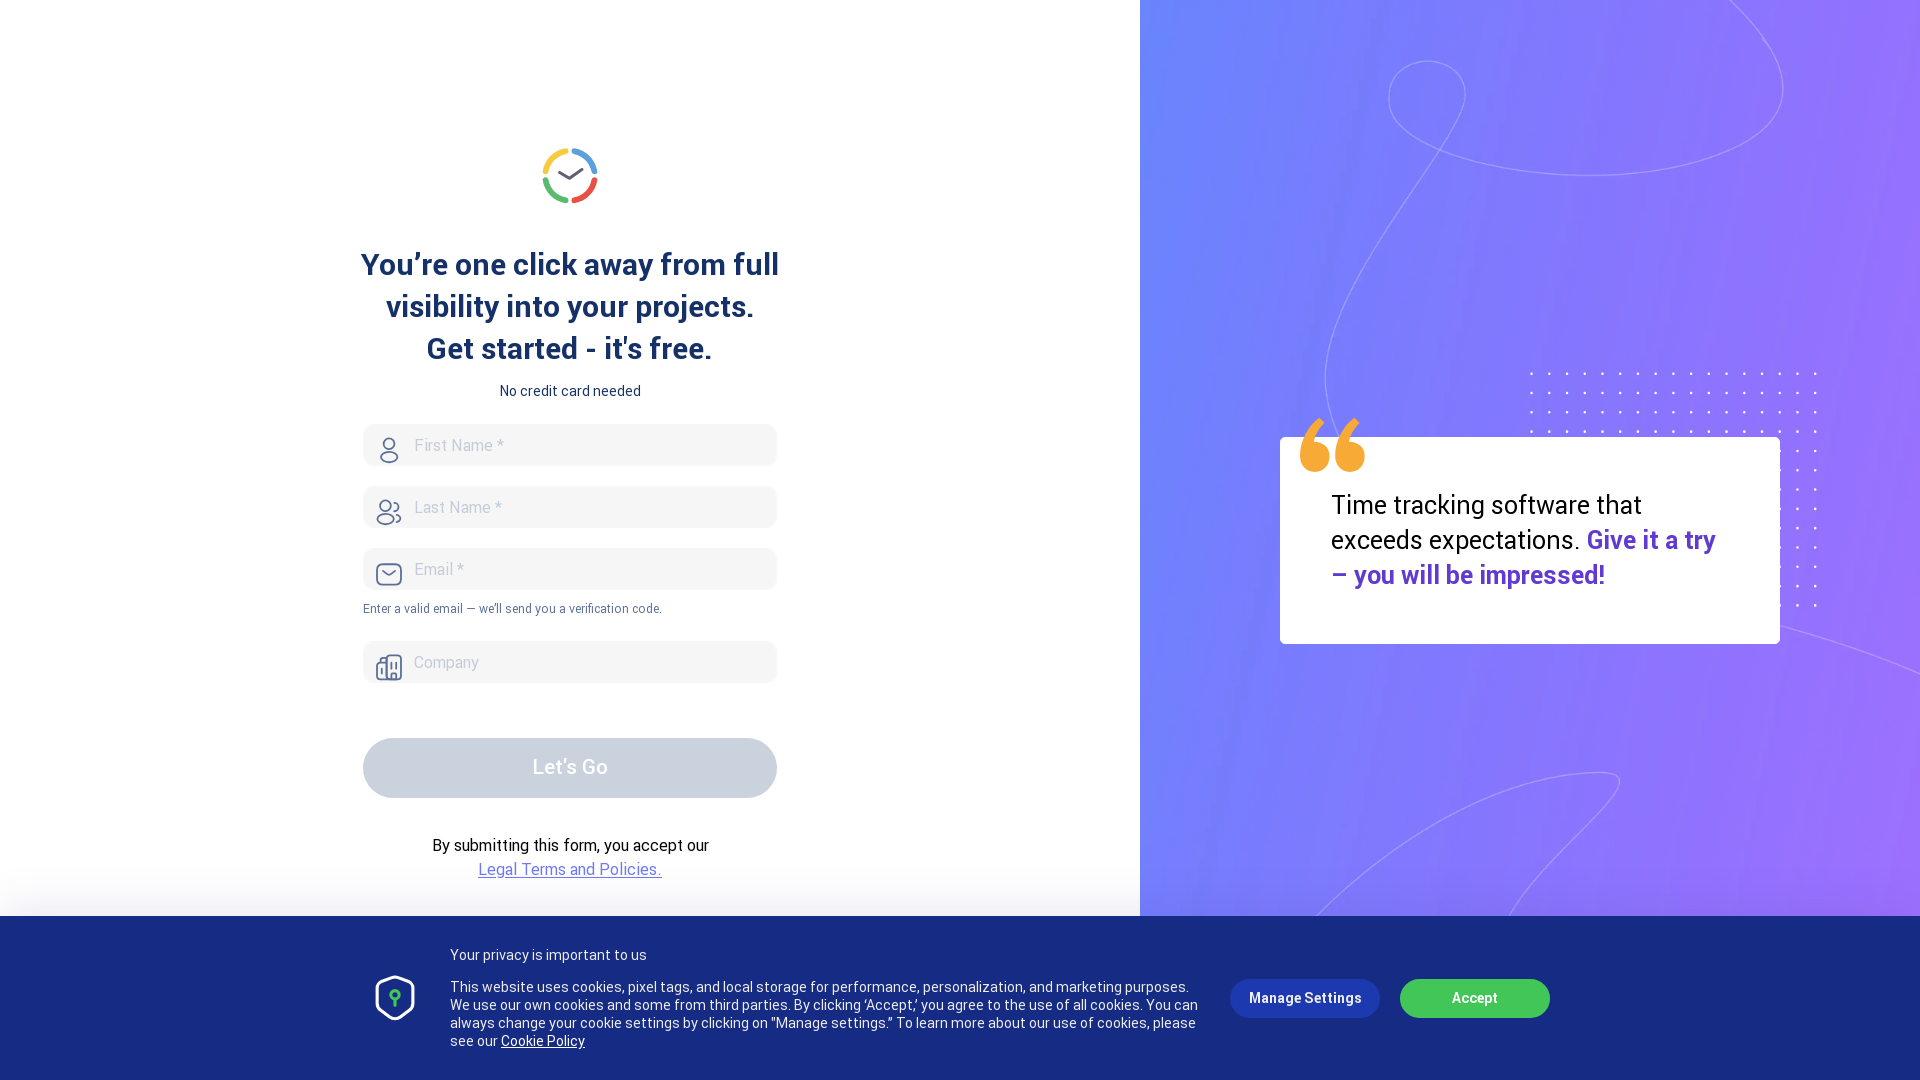

Waited for login page to fully load (domcontentloaded)
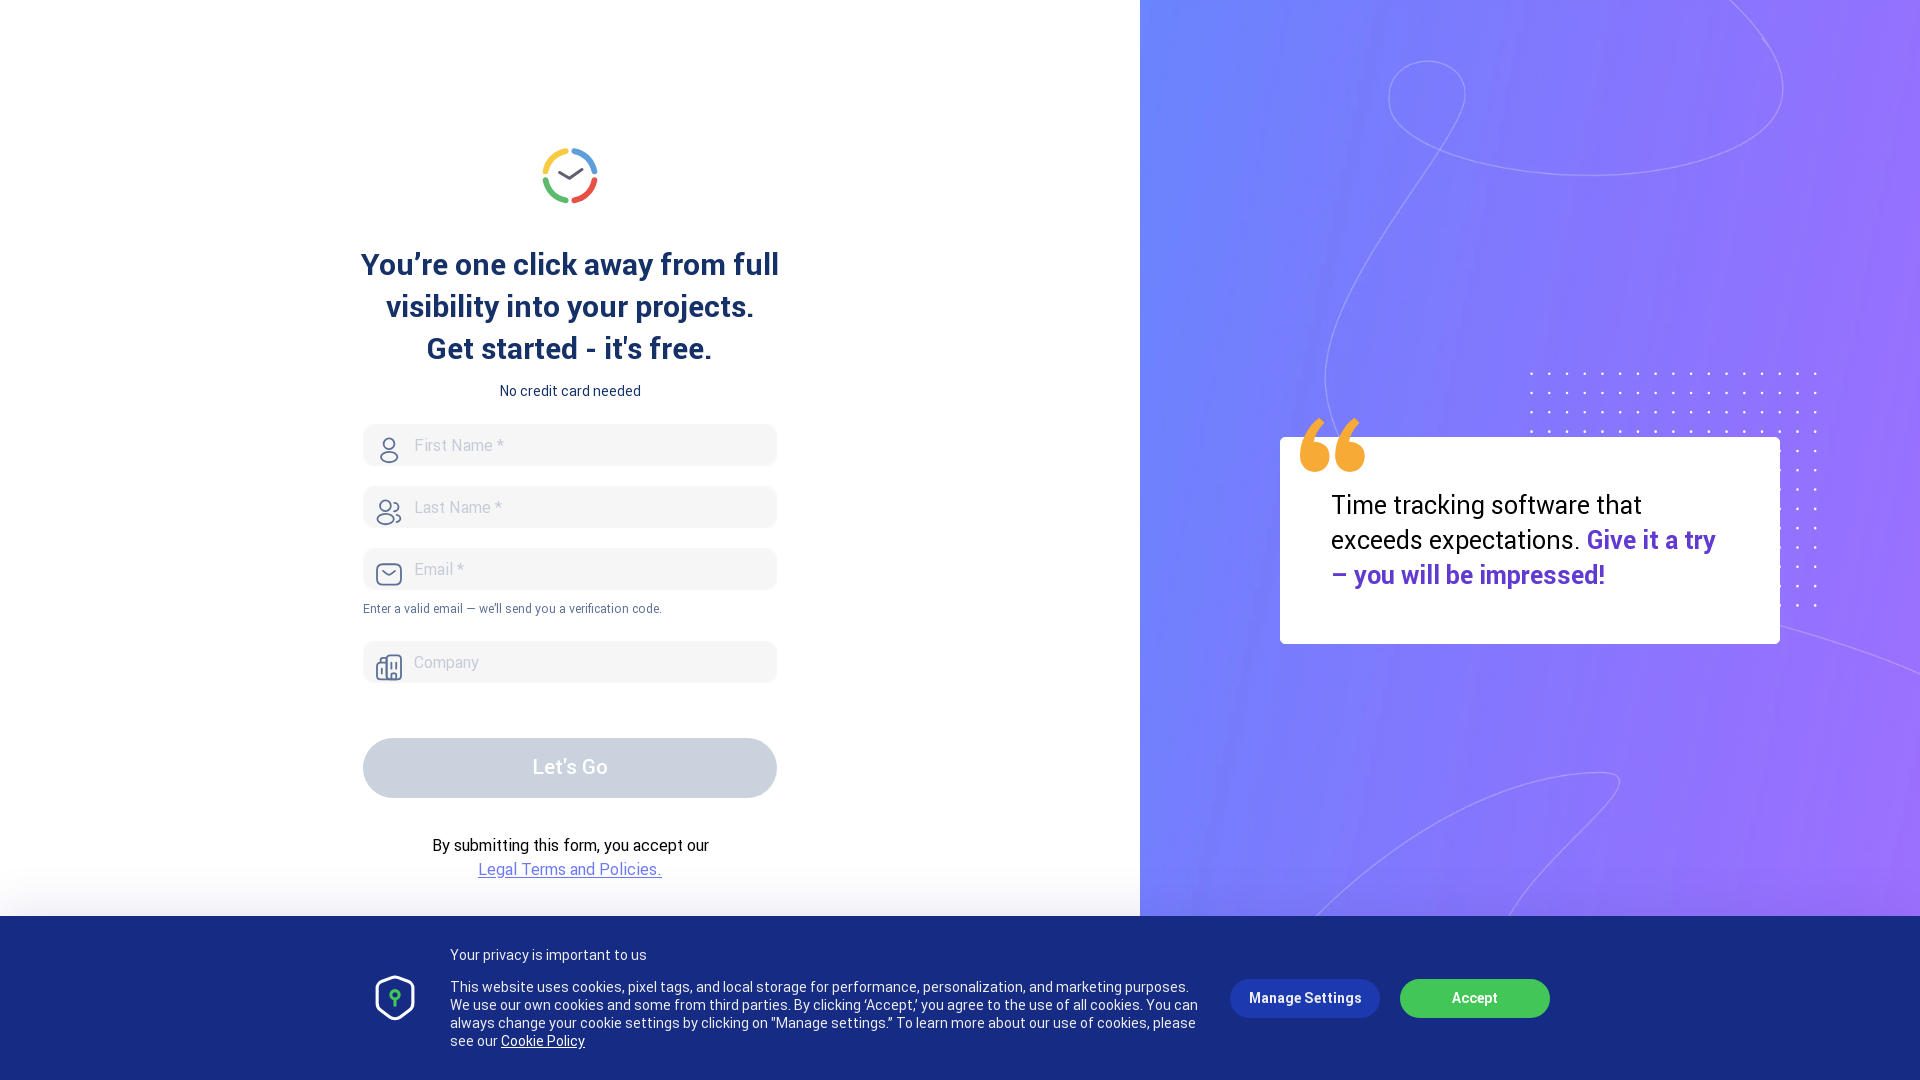

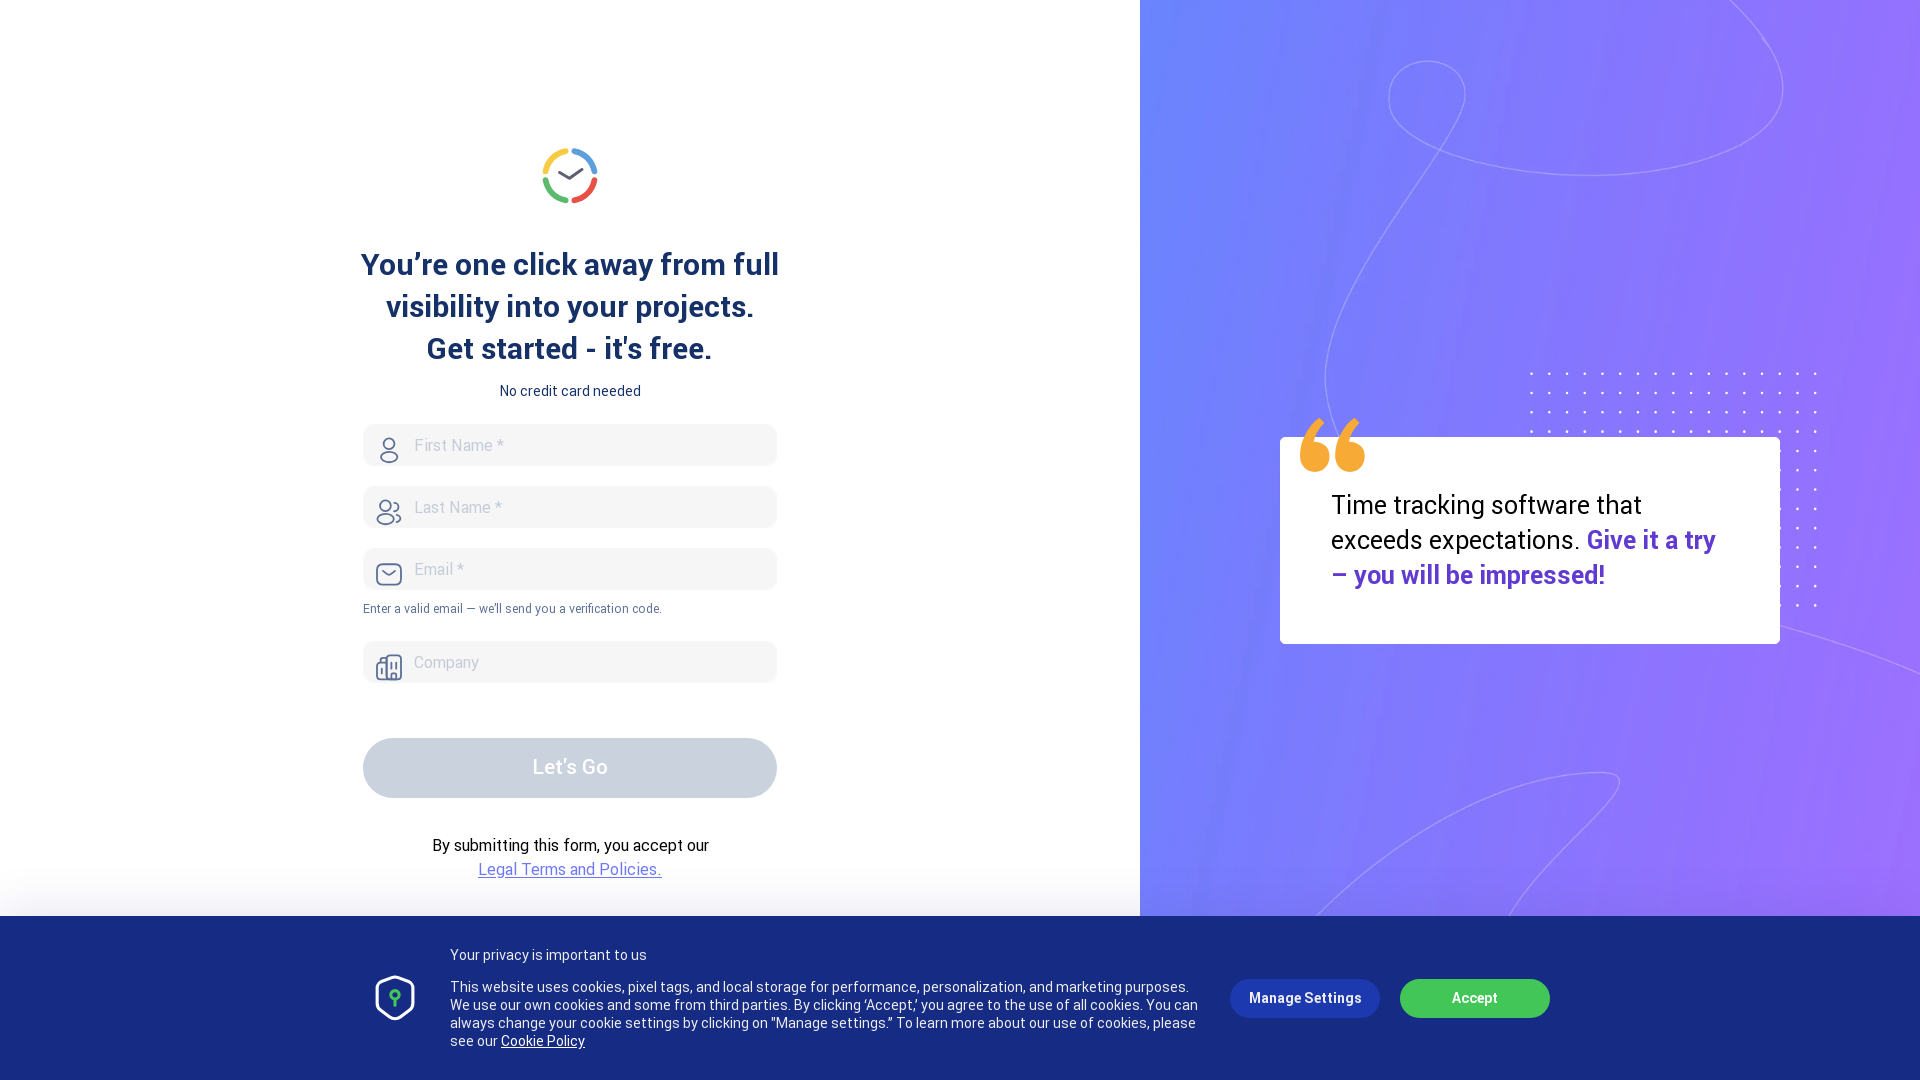